Tests interaction with iframes by filling first name and last name fields within a frame and verifying the content is displayed correctly

Starting URL: https://letcode.in/frame

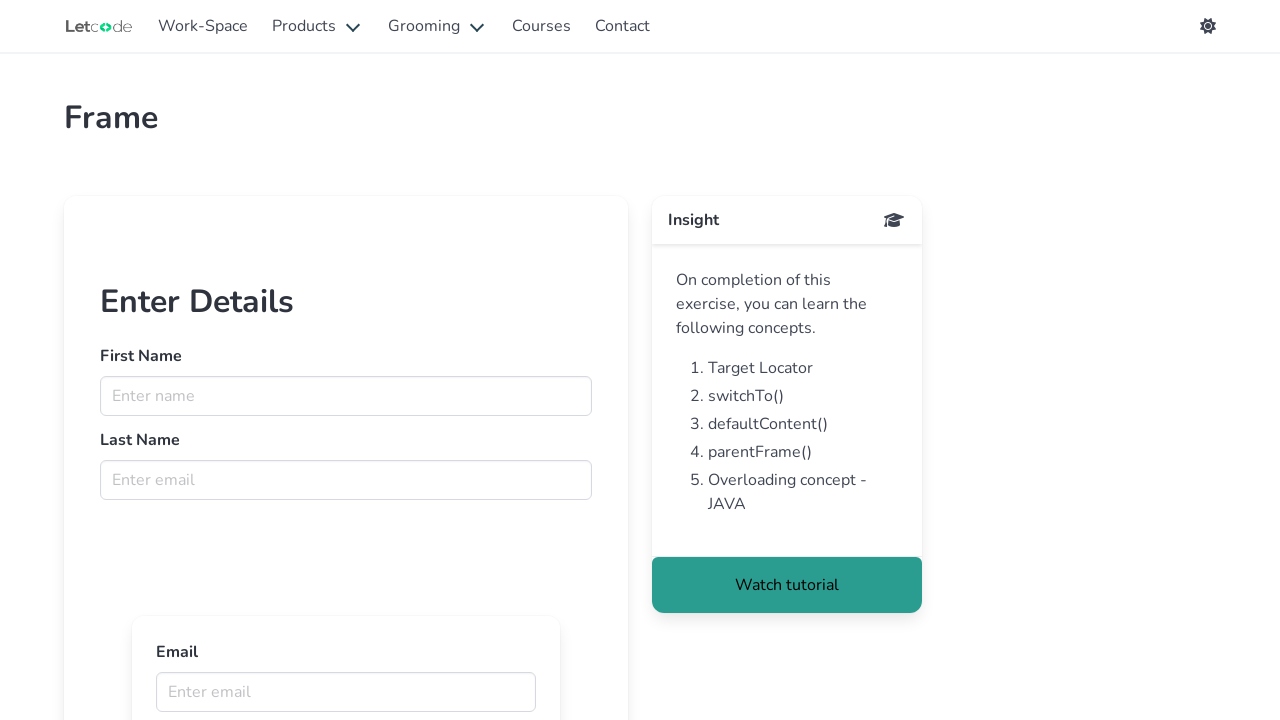

Retrieved frame with name 'firstFr'
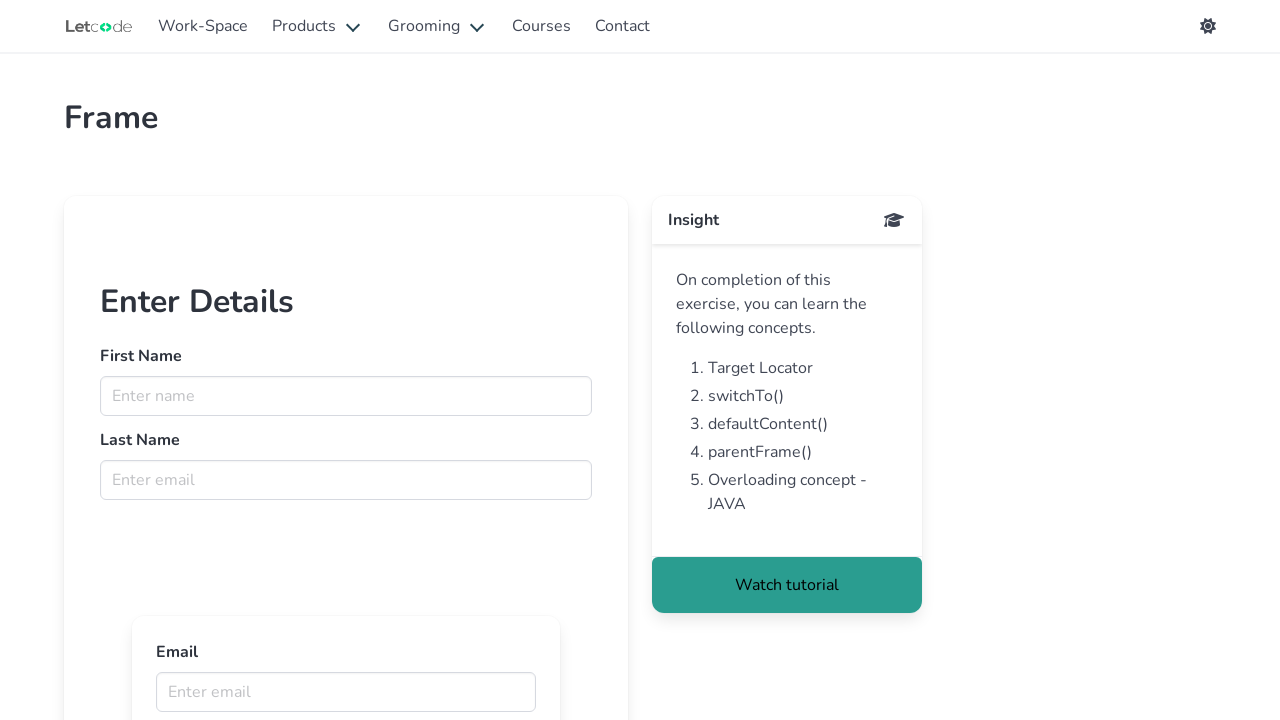

Filled first name field with 'kouschik' on input[name='fname']
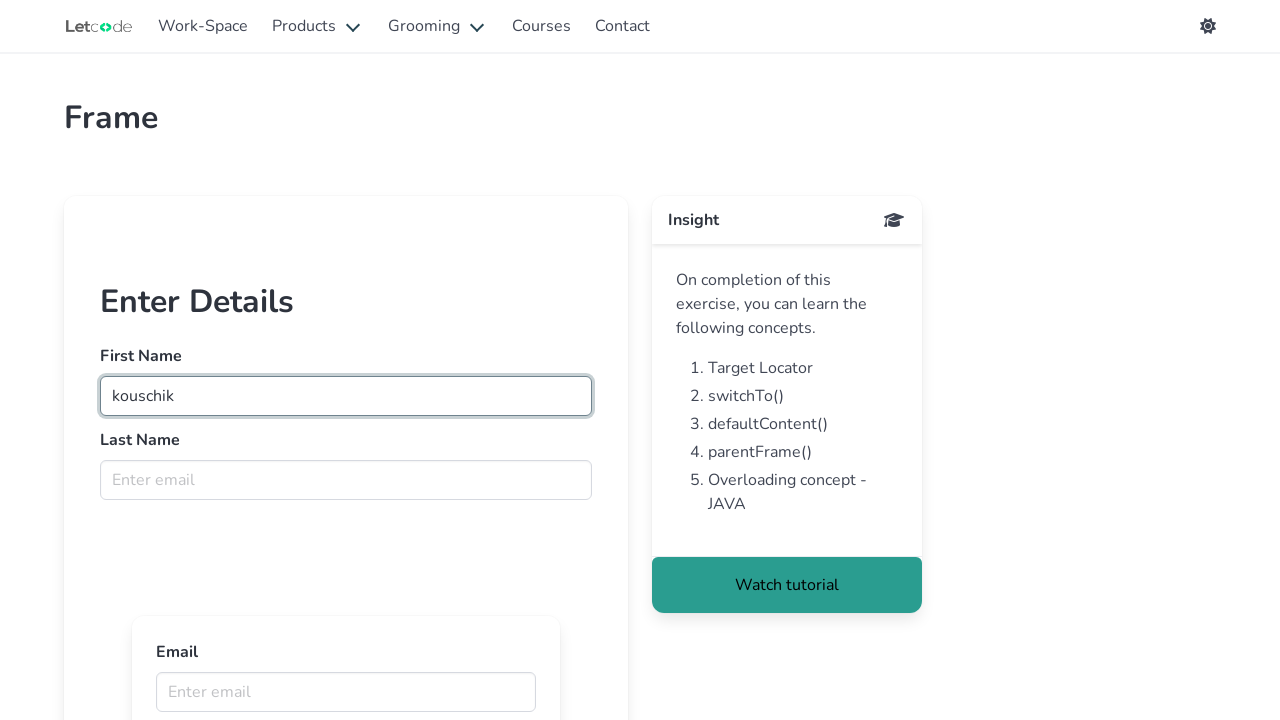

Filled last name field with 'chatter' on input[name='lname']
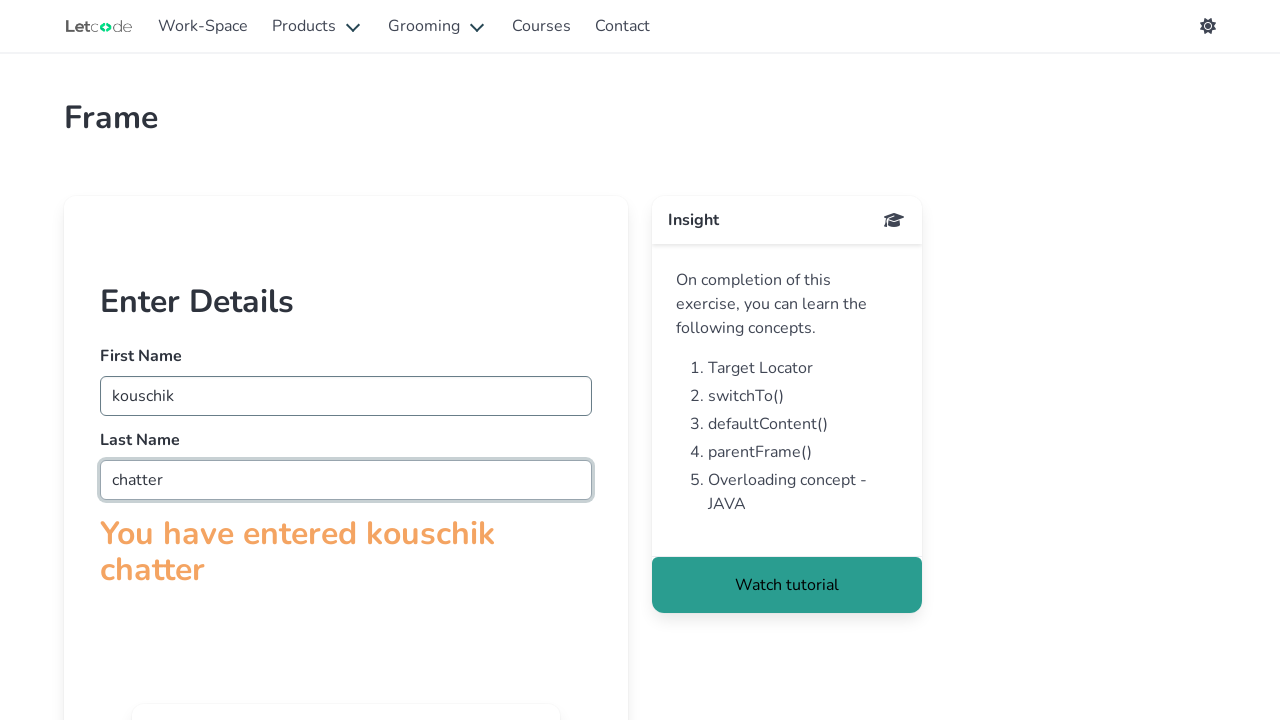

Retrieved text content from result paragraph
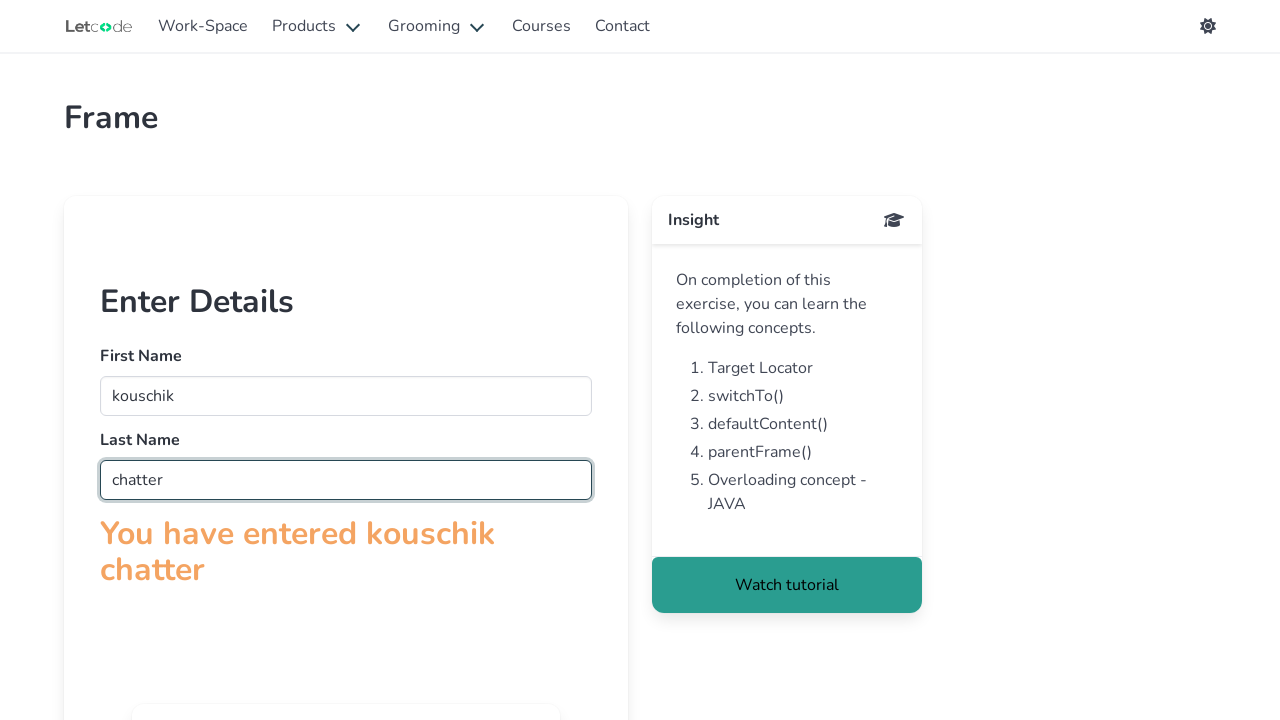

Verified that 'chatter' is present in the displayed content
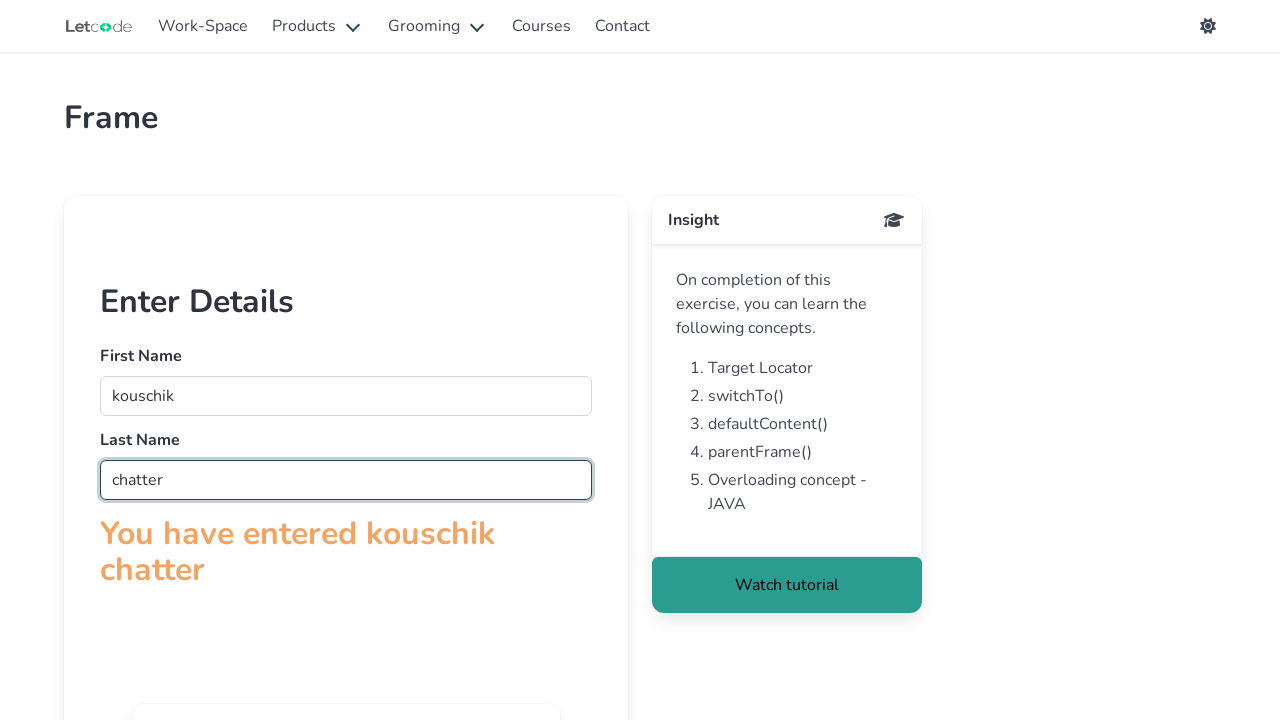

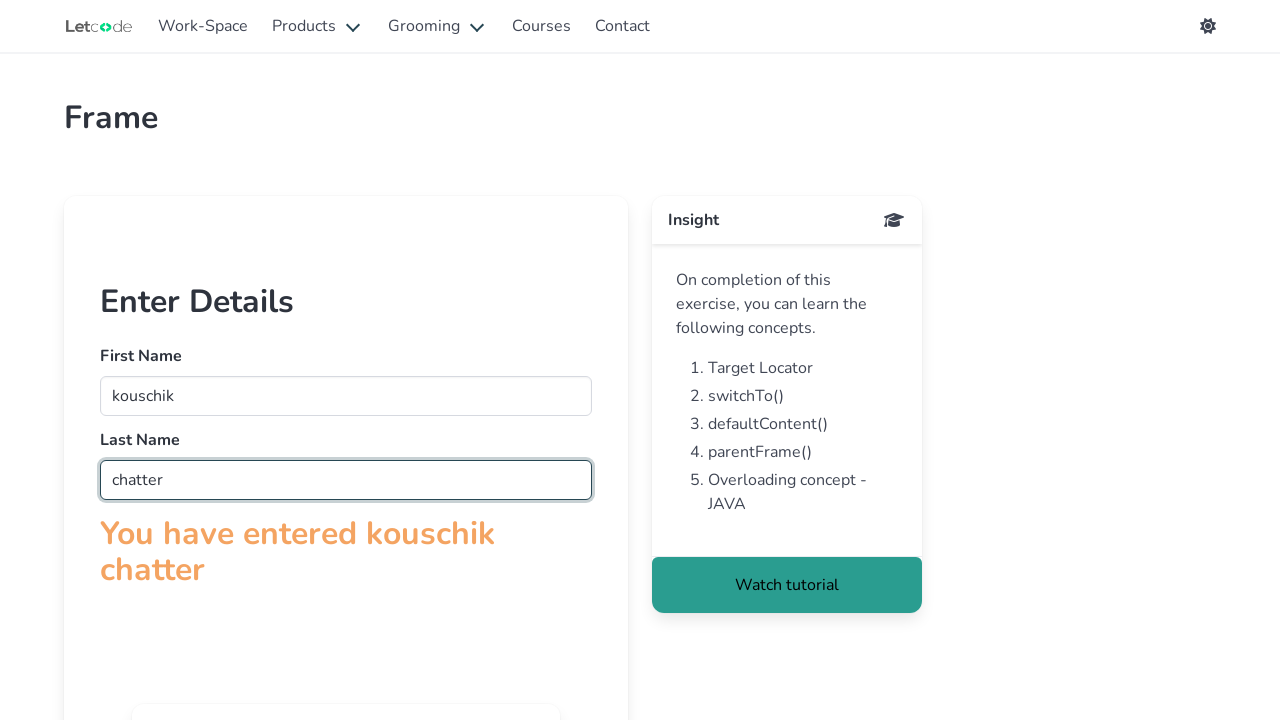